Tests PDF file download functionality by clicking a button to generate a PDF file, then clicking a link to download it, and validating the download completes successfully.

Starting URL: https://testautomationpractice.blogspot.com/p/download-files_25.html

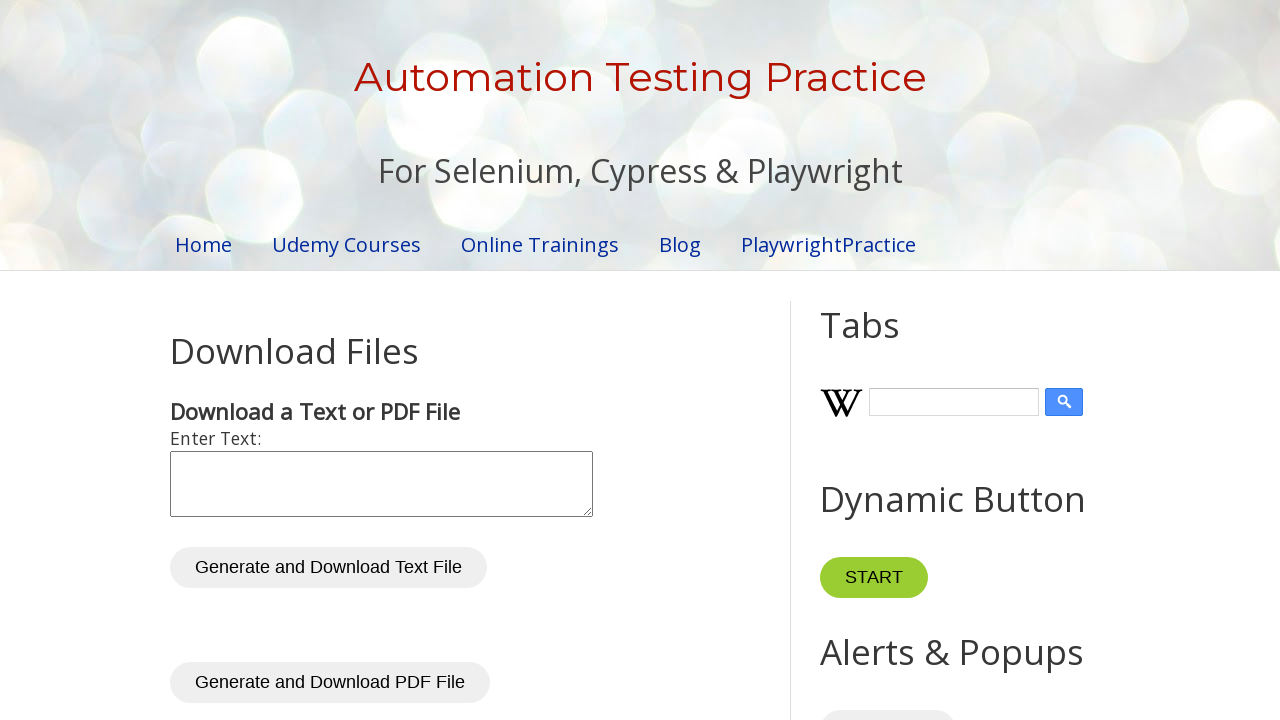

Clicked 'Generate and Download PDF File' button to generate PDF at (330, 683) on internal:role=button[name="Generate and Download PDF File"s]
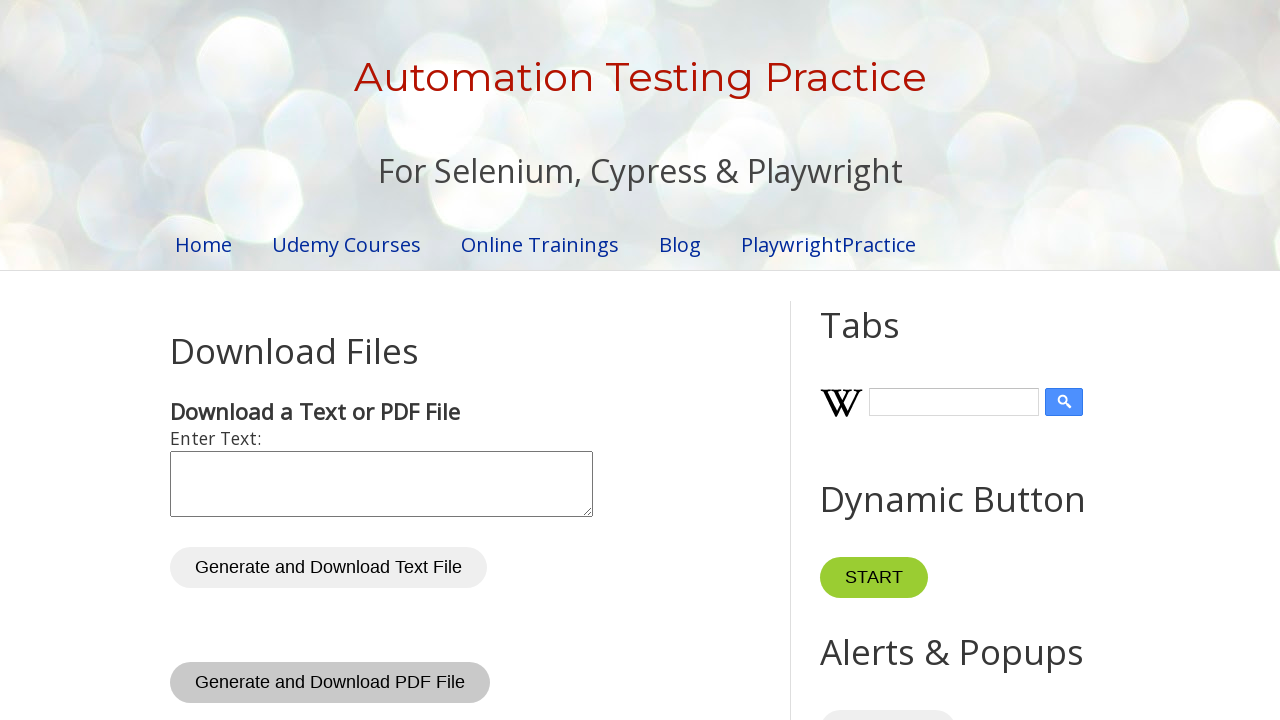

Clicked 'Download PDF File' link to initiate download at (246, 361) on internal:role=link[name="Download PDF File"i]
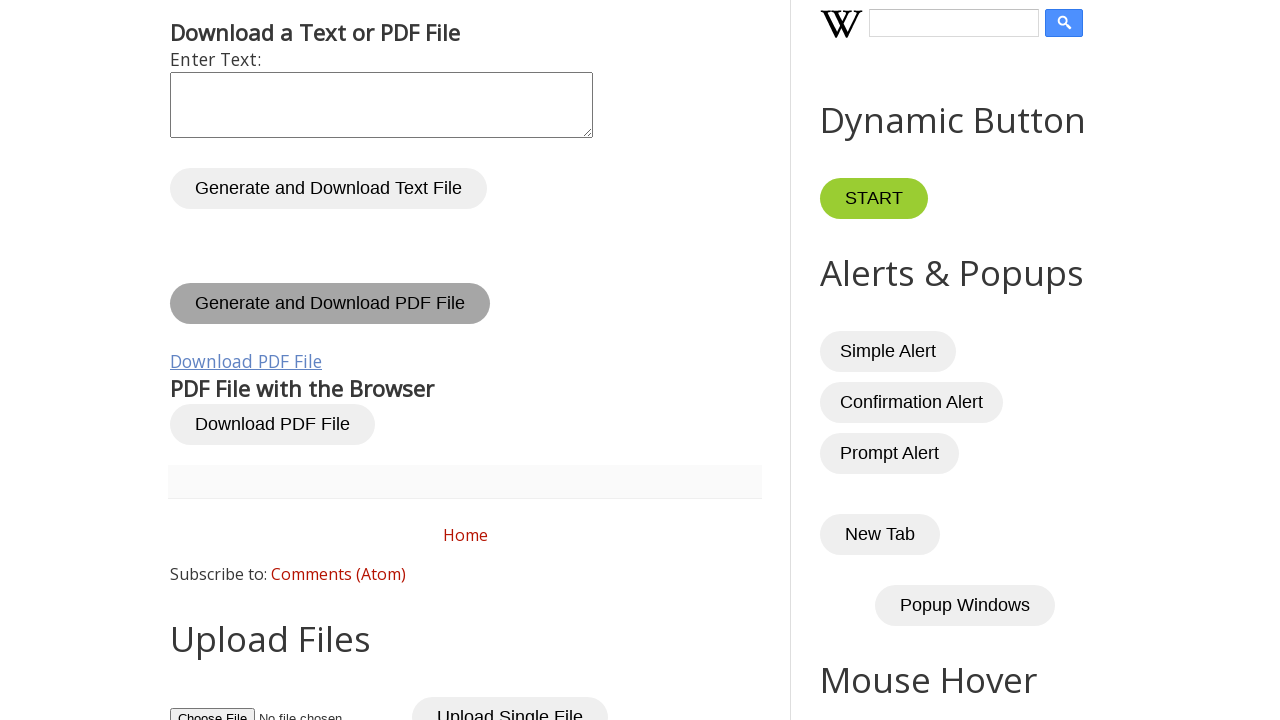

PDF file download completed successfully
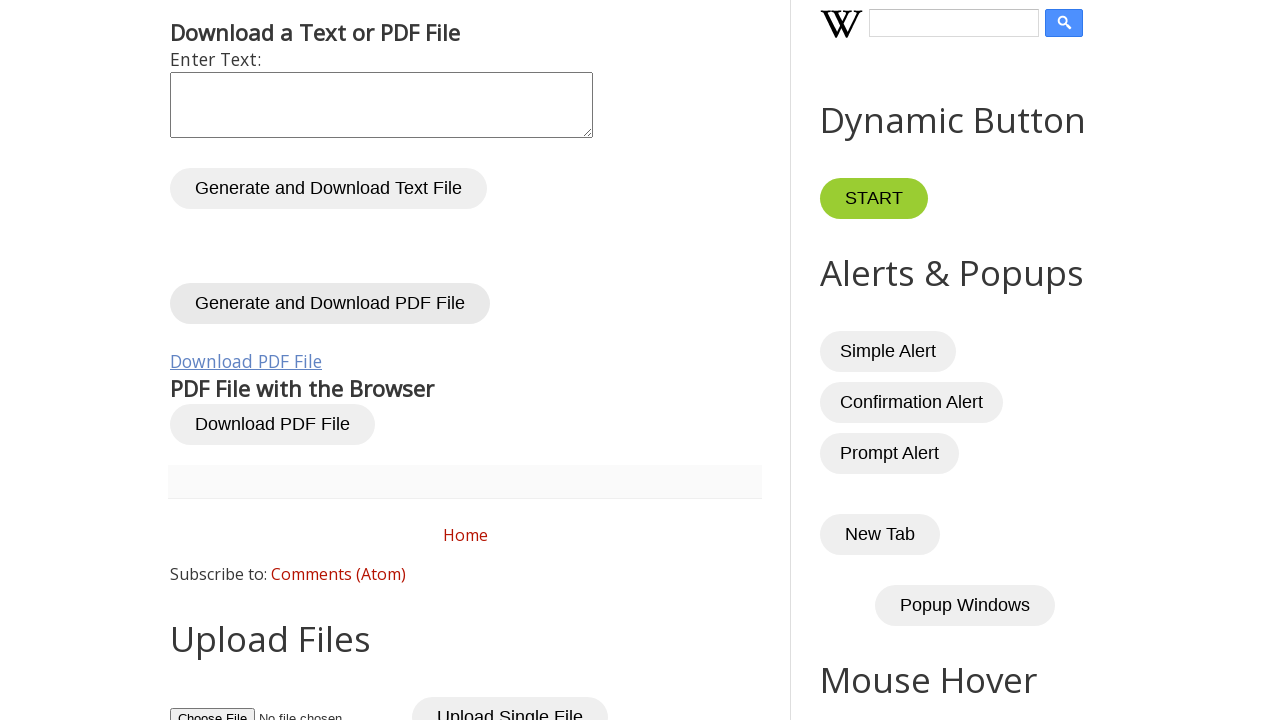

Validated downloaded file 'info.pdf' is a PDF
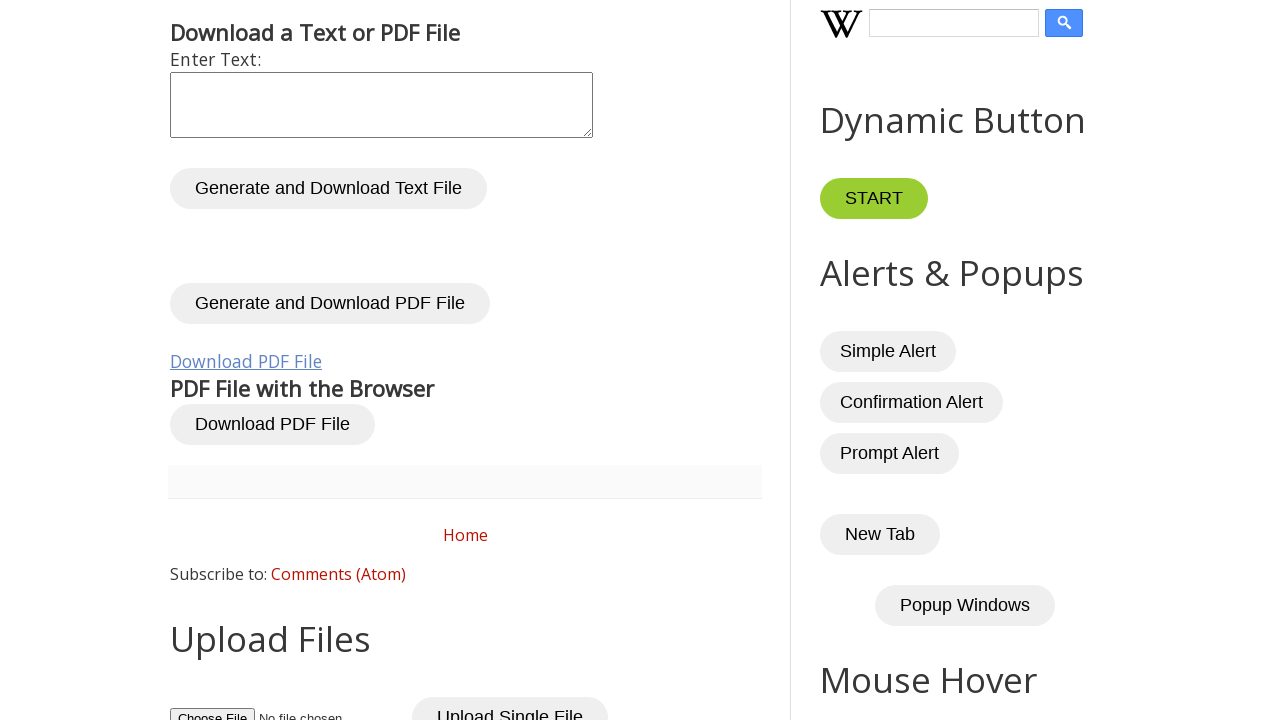

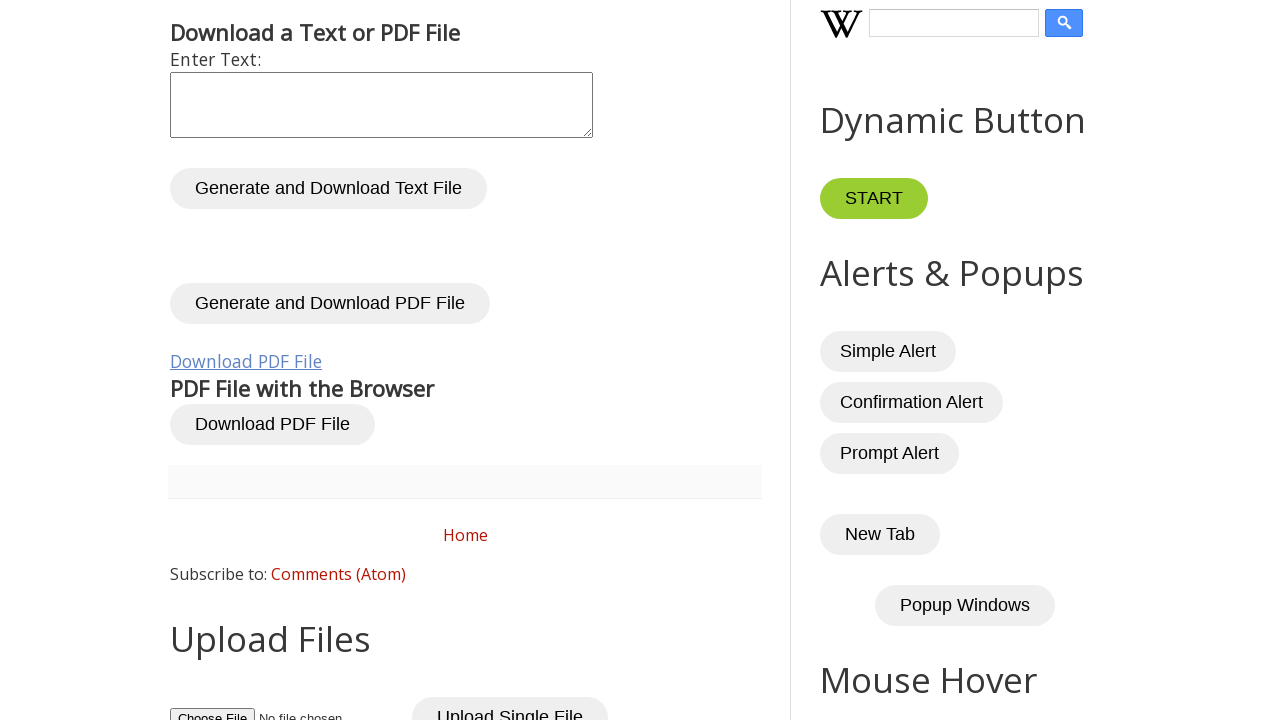